Clicks on a prompt button, enters text into the prompt dialog, and verifies the output

Starting URL: https://dgotlieb.github.io/Navigation/Navigation.html

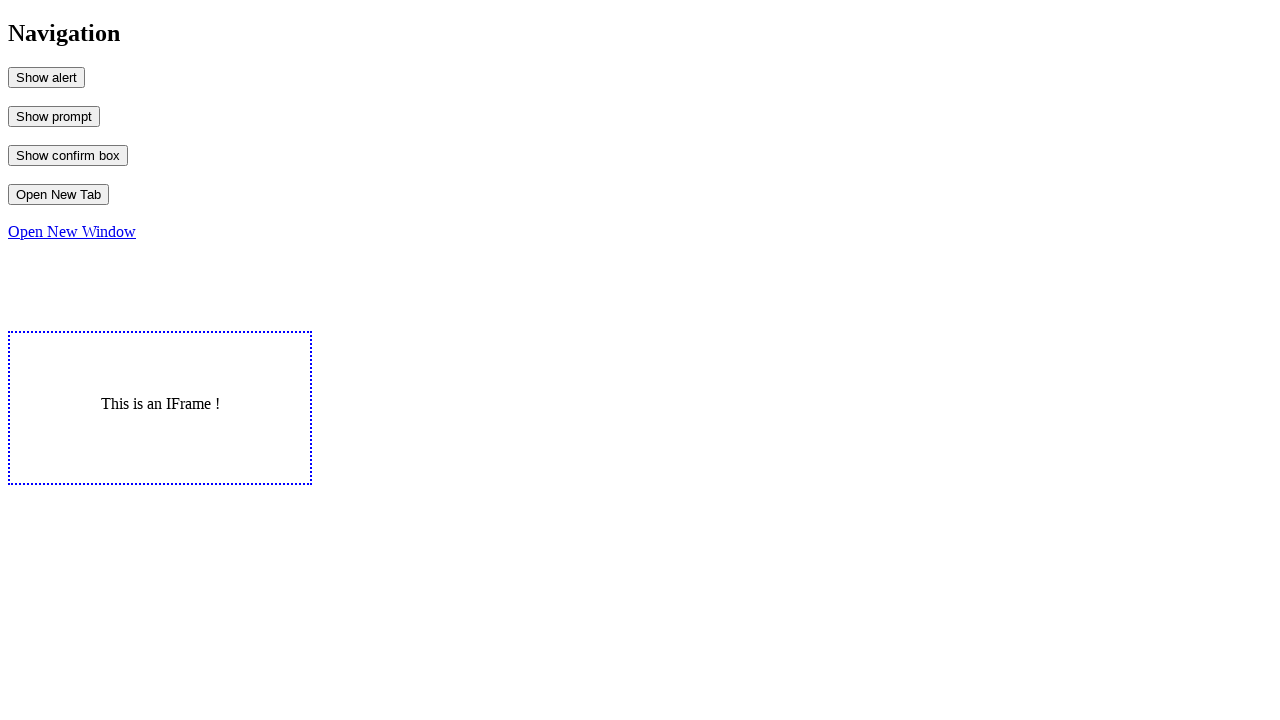

Set up dialog handler to accept prompt with 'Galit'
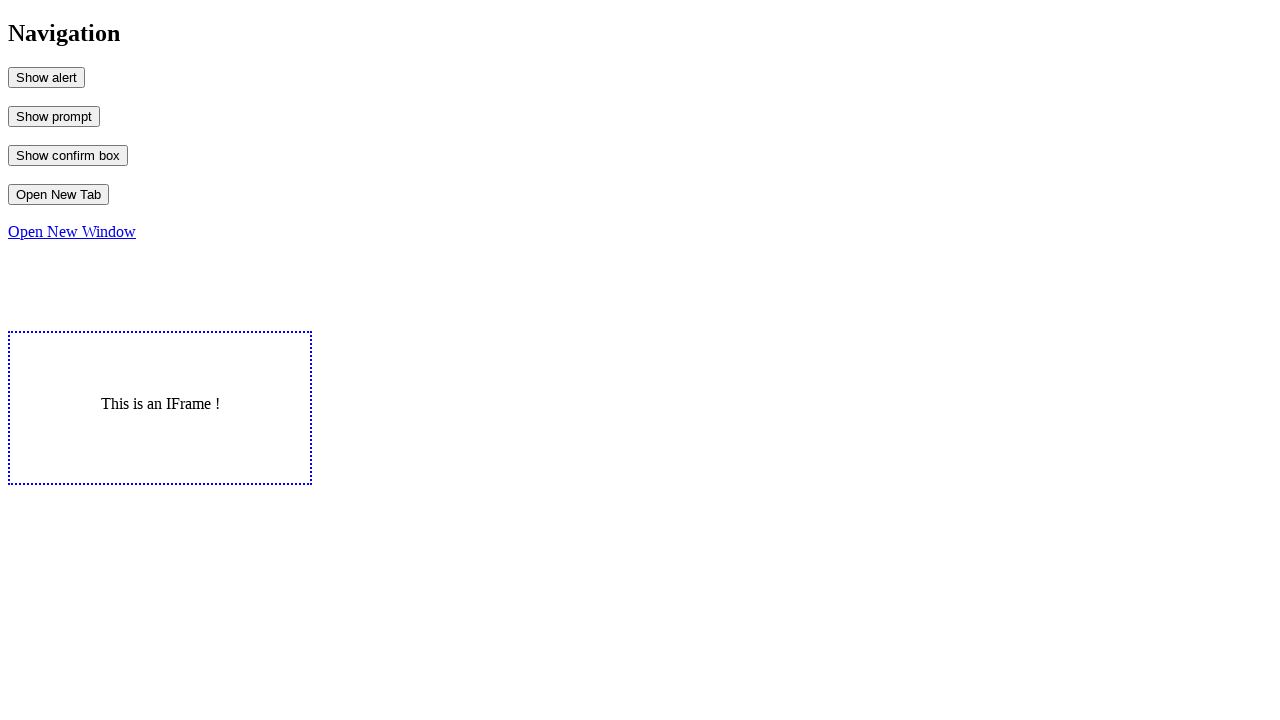

Clicked the prompt button at (54, 116) on #MyPrompt
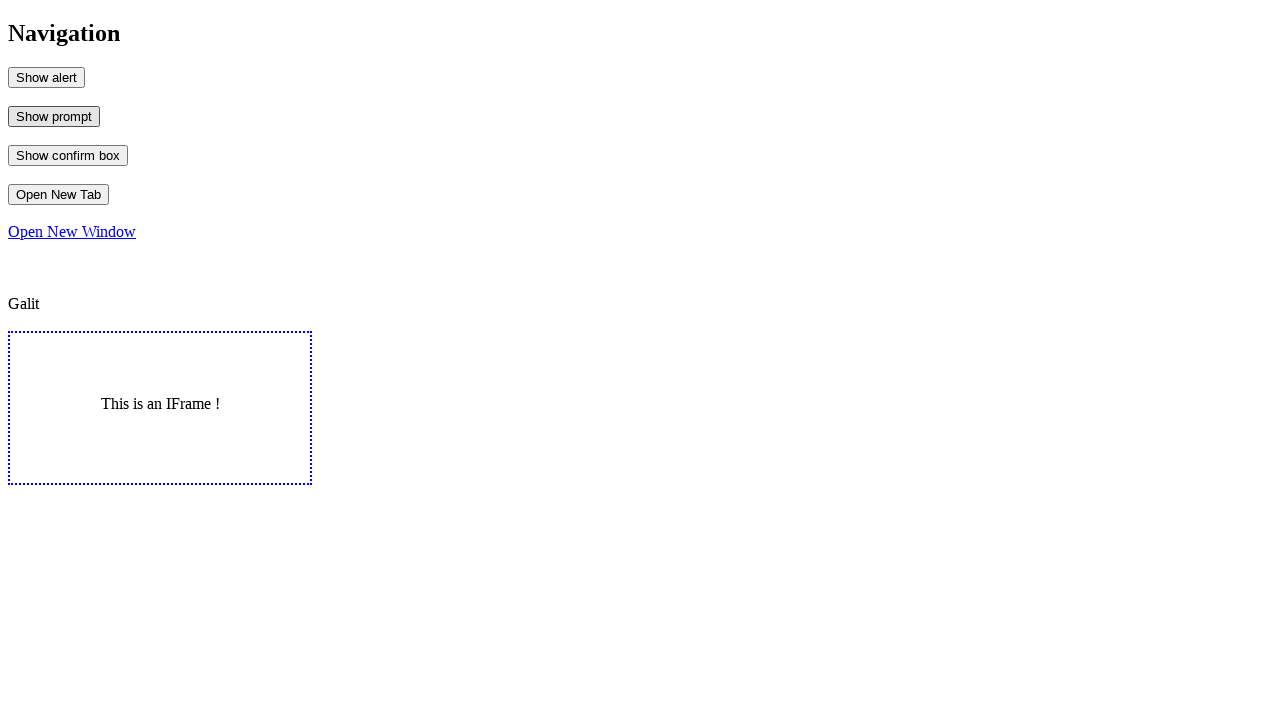

Located the output element
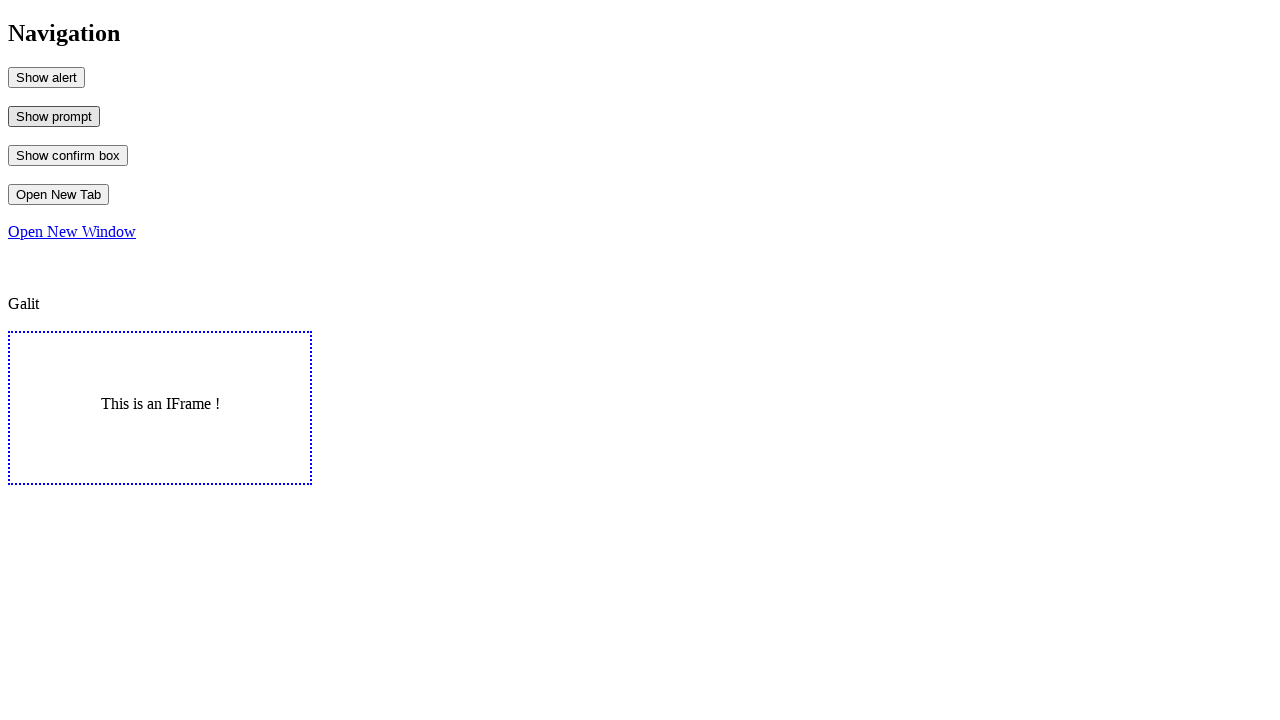

Output element became visible and ready
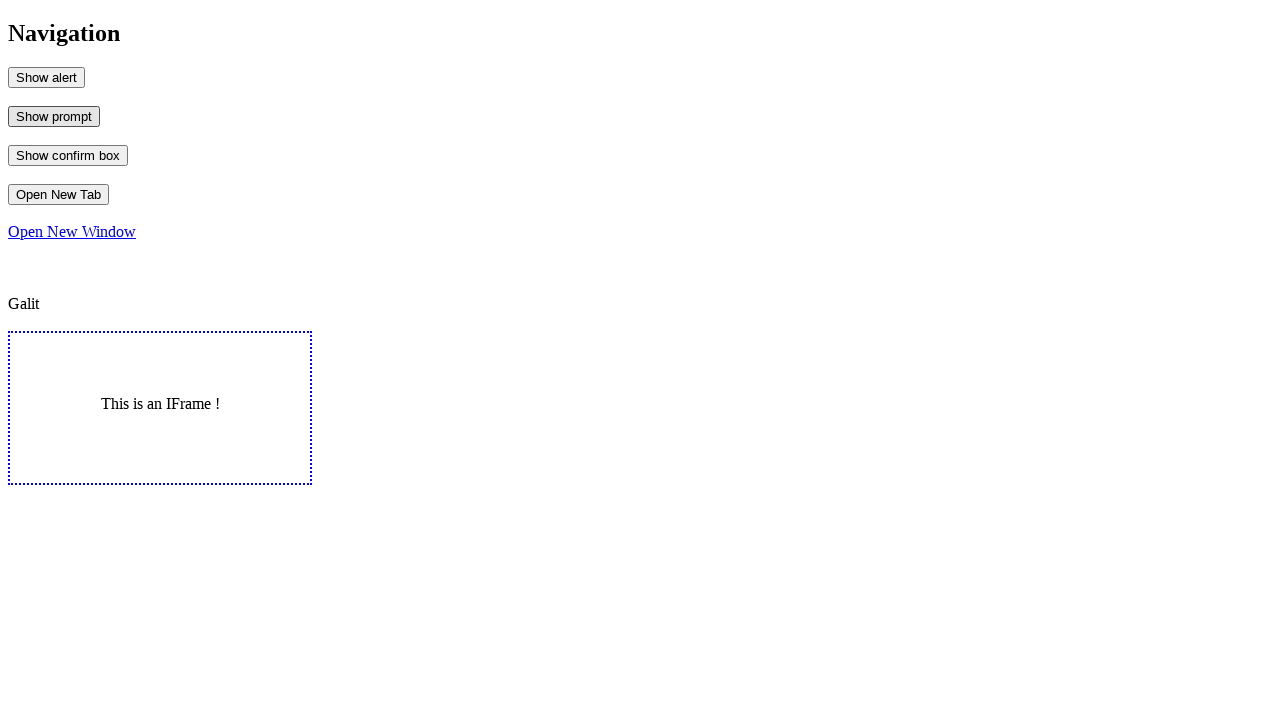

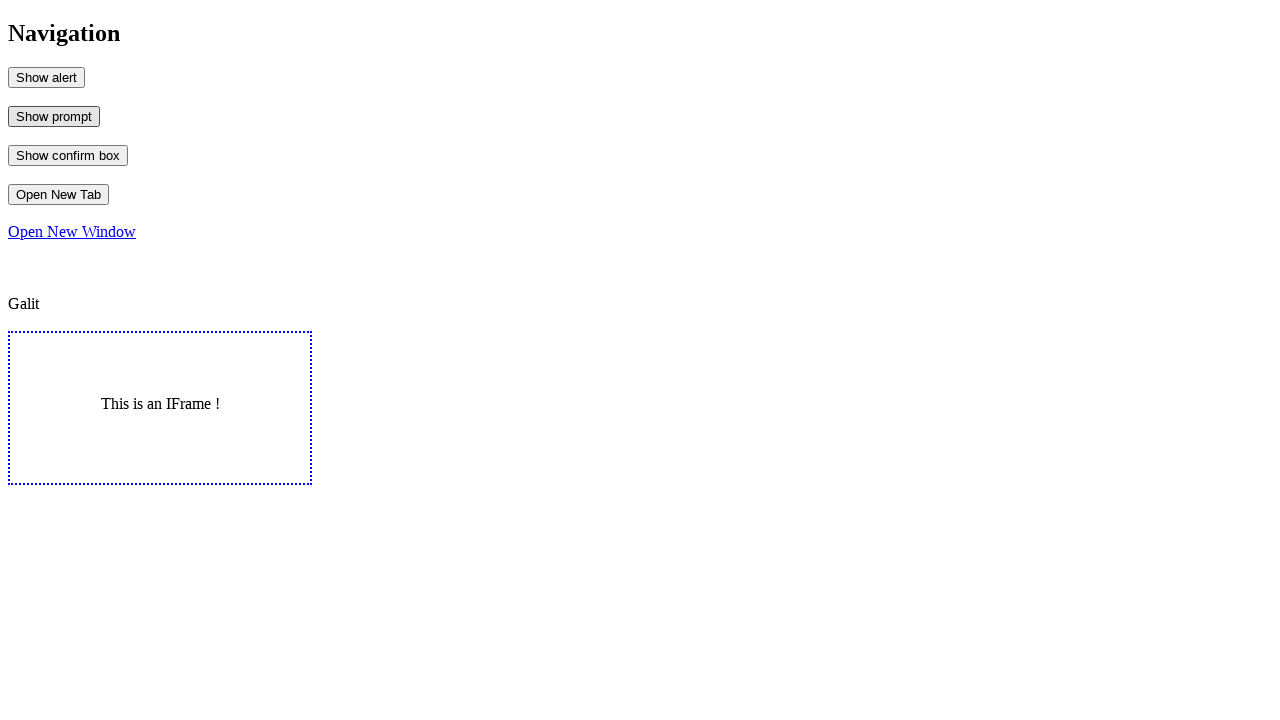